Tests interaction with a dynamically appearing element by waiting for and clicking a button that becomes visible after 5 seconds

Starting URL: https://demoqa.com/dynamic-properties

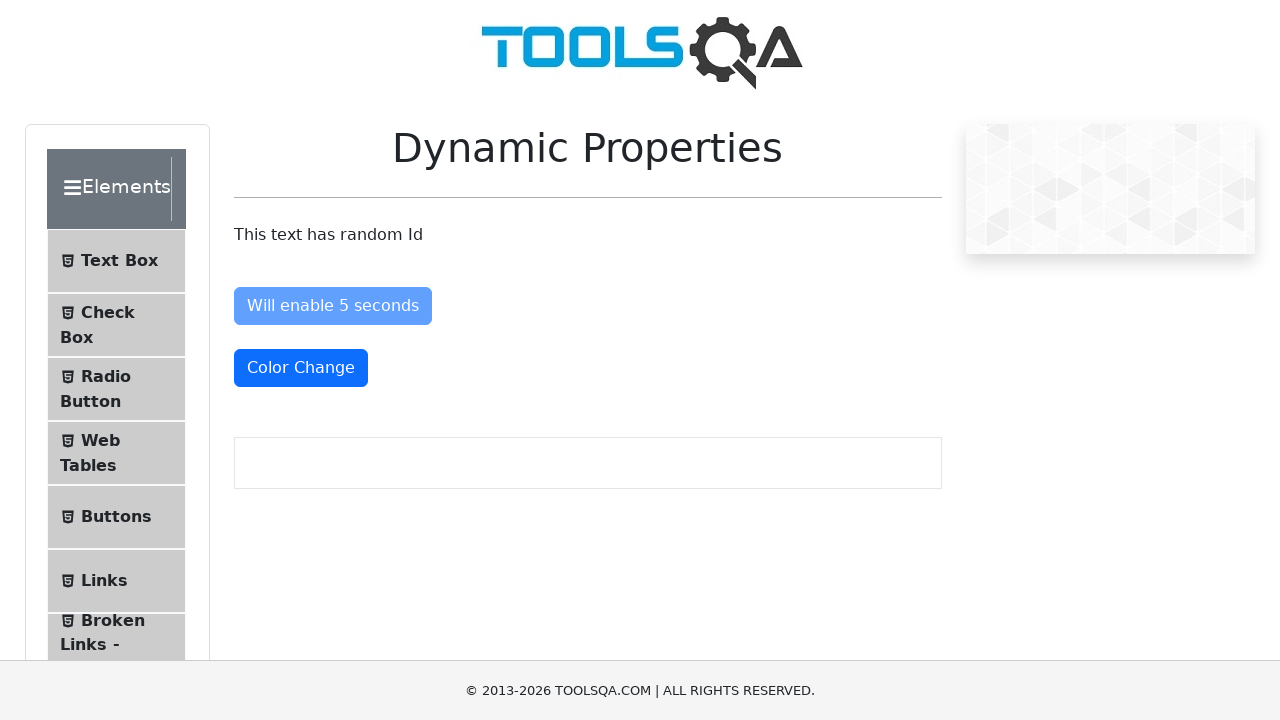

Navigated to https://demoqa.com/dynamic-properties
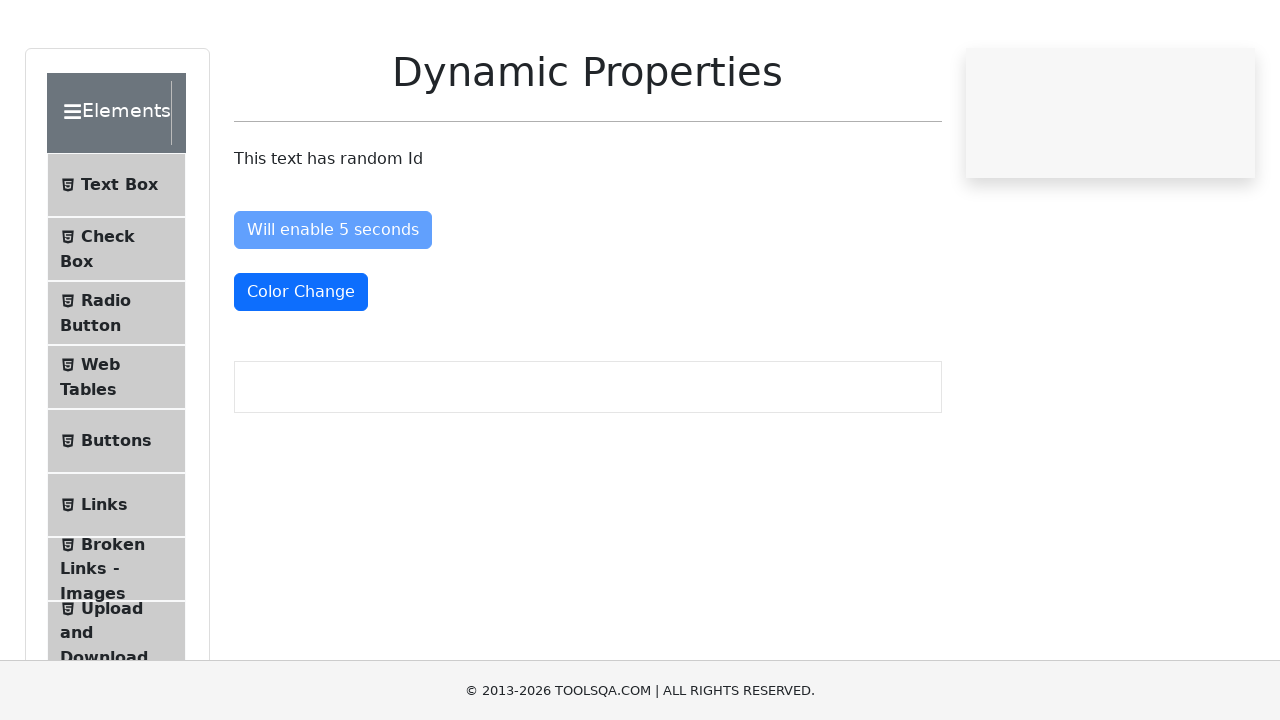

Waited for and clicked the button that appears after 5 seconds at (338, 430) on //button[@id='visibleAfter']
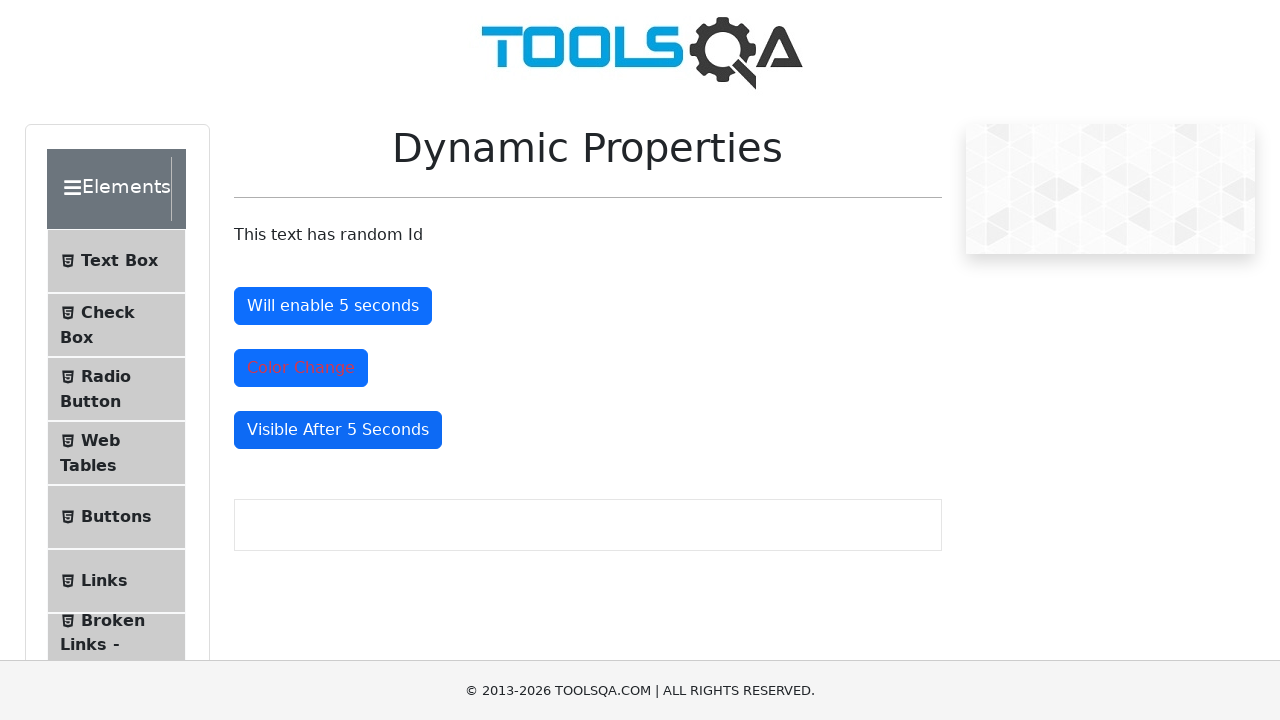

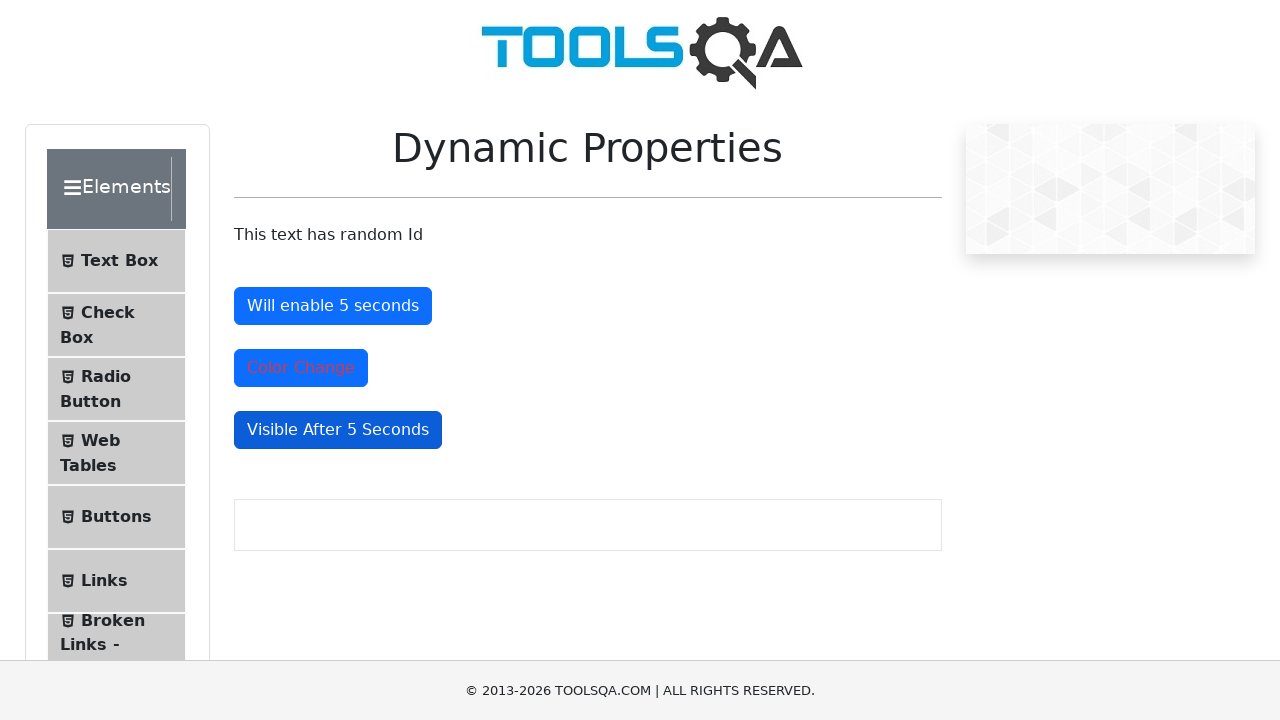